Tests window switching functionality by clicking a button that opens a new window, switching to it, and interacting with elements in the child window

Starting URL: https://skpatro.github.io/demo/links/

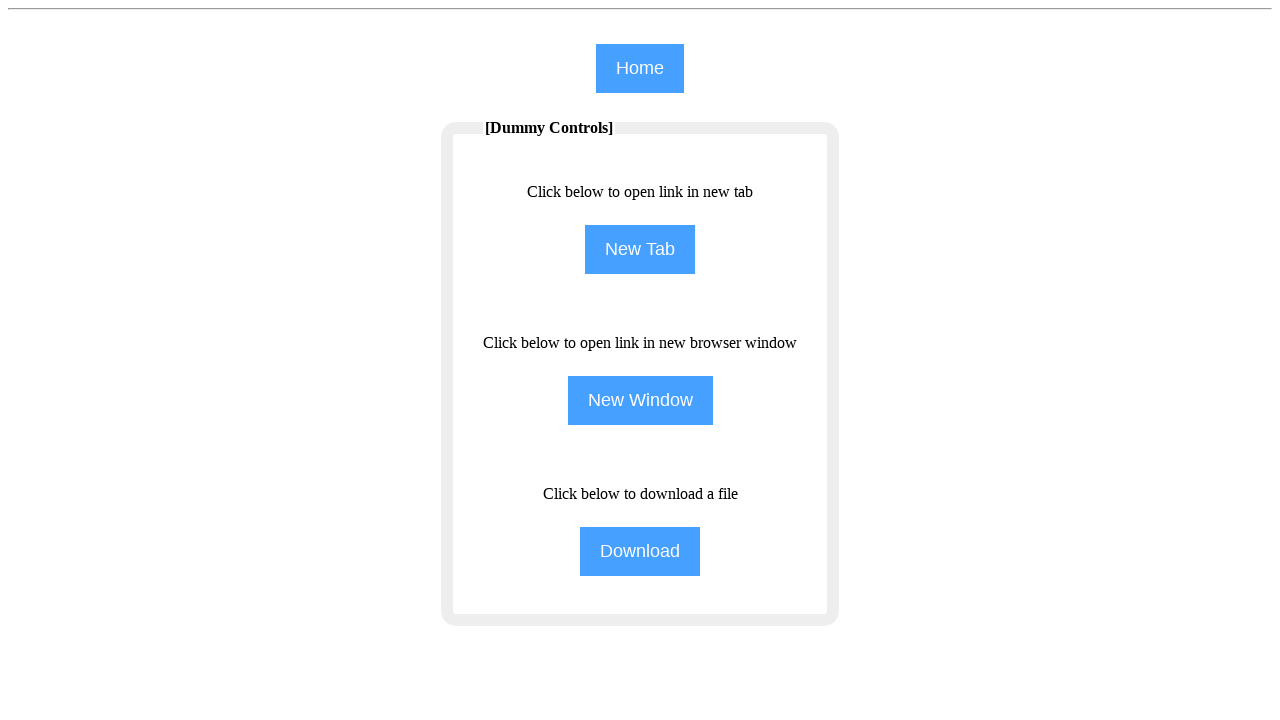

Clicked NewWindow button to open child browser at (640, 400) on input[name='NewWindow']
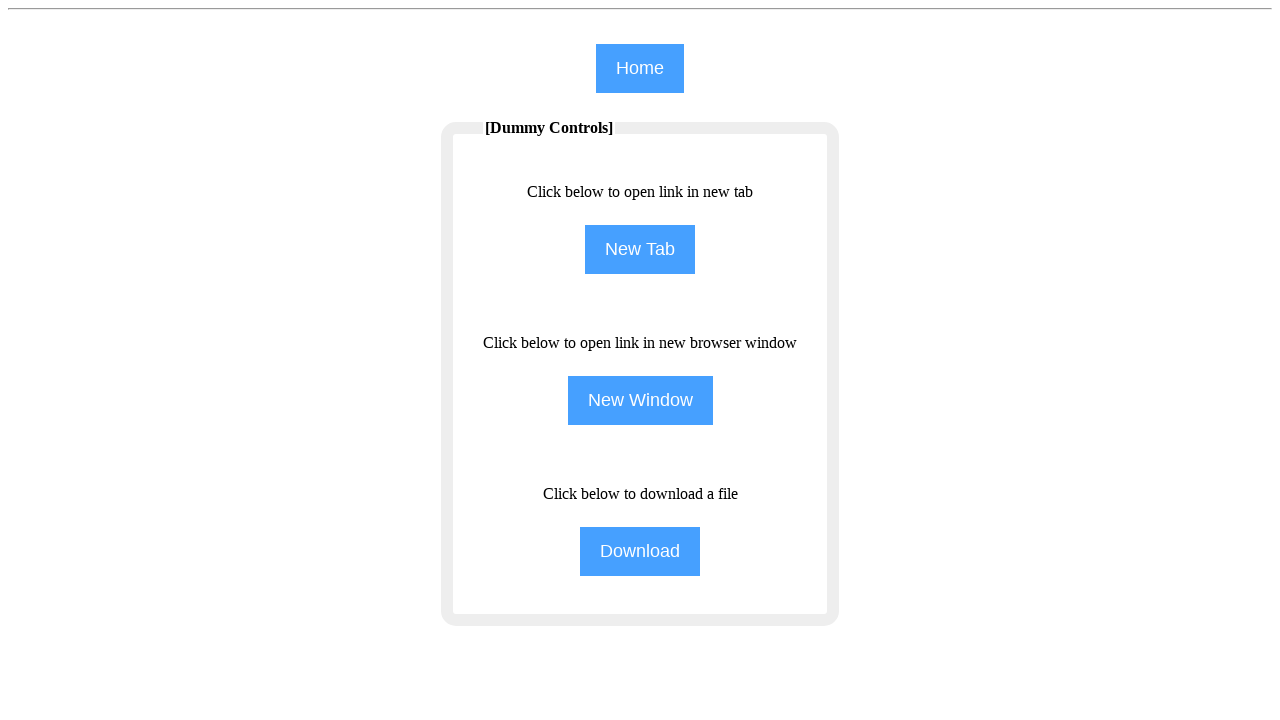

Child window/tab opened and captured
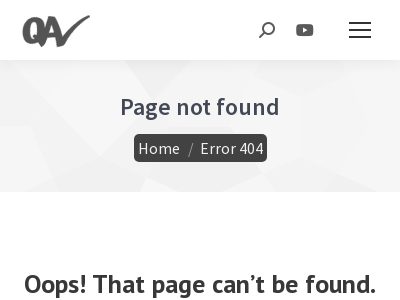

Waited for child window to load
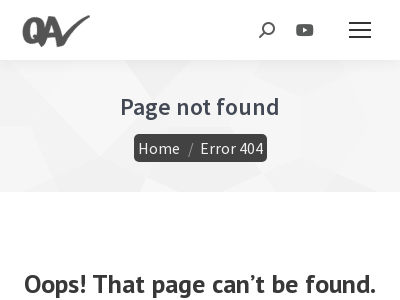

Set child window viewport to 1920x1080
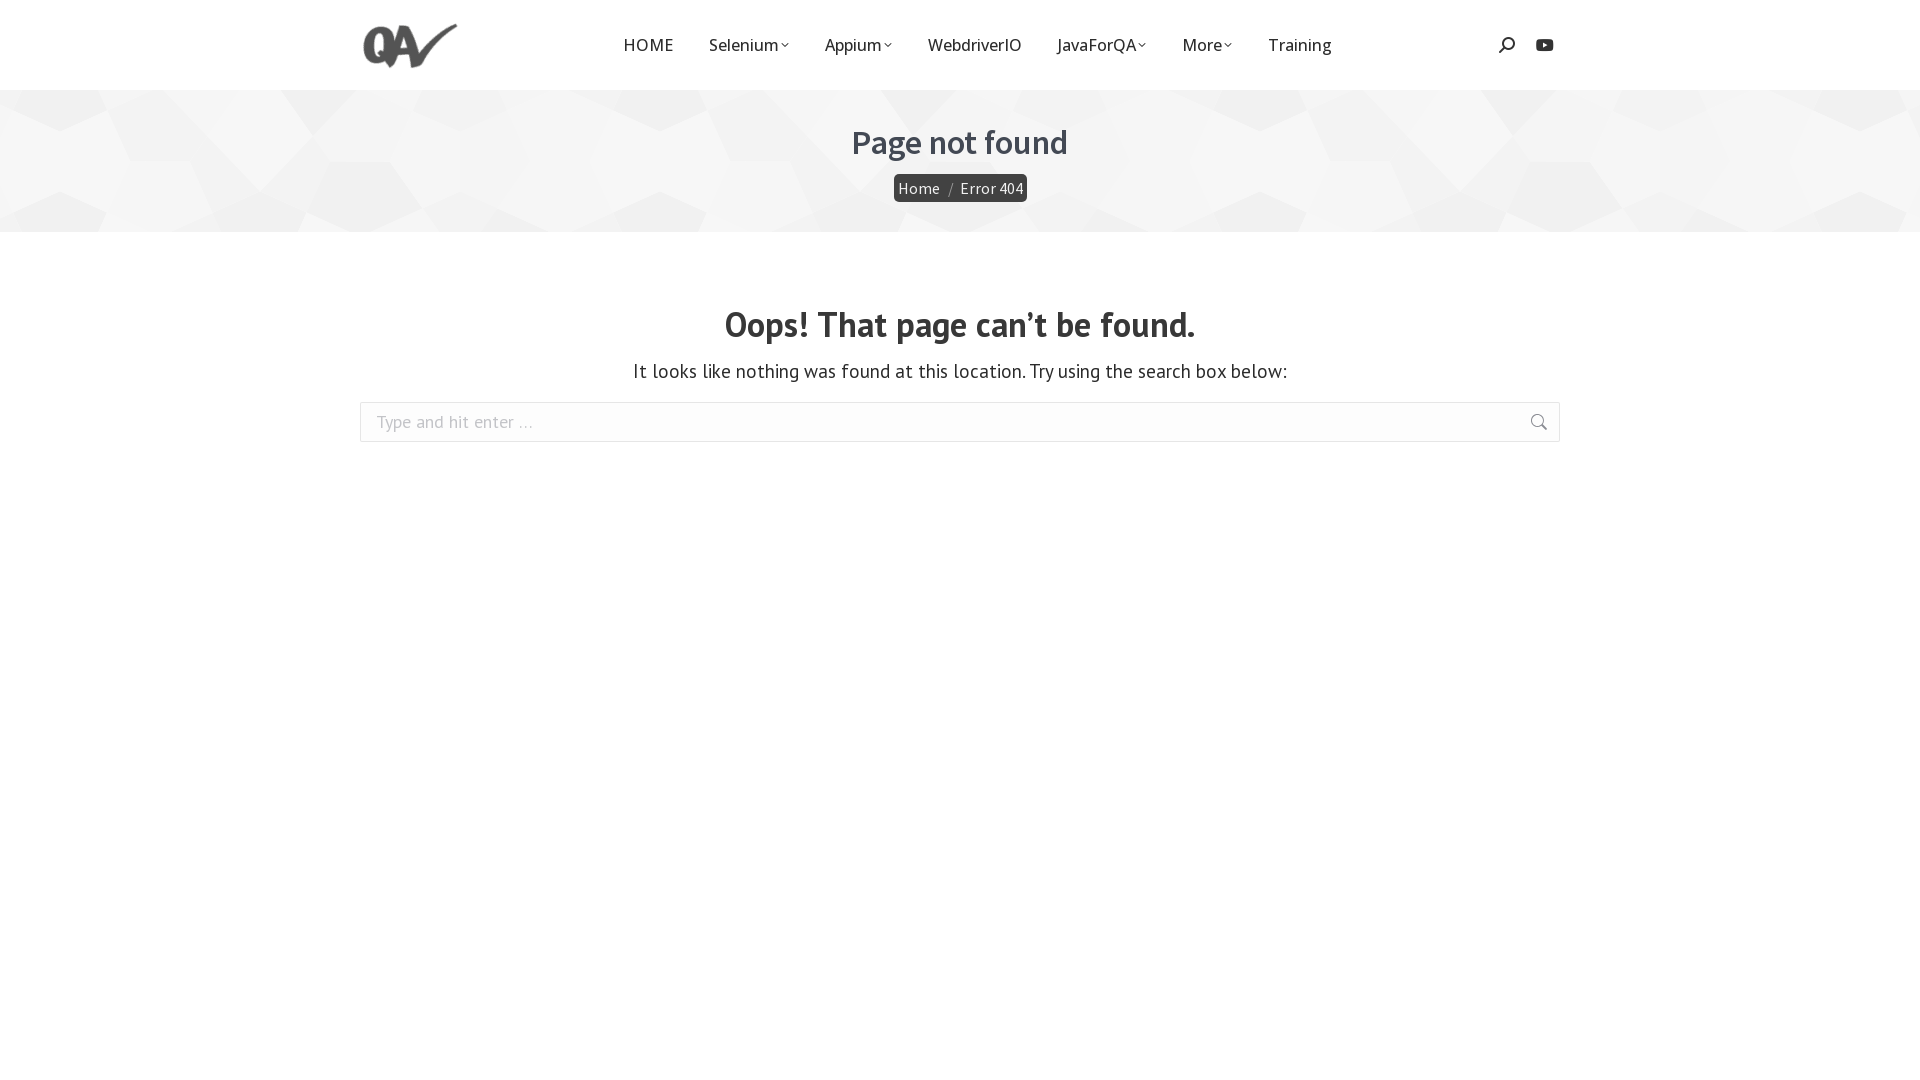

Clicked Training link in child window at (1300, 81) on (//span[text()='Training'])[1]
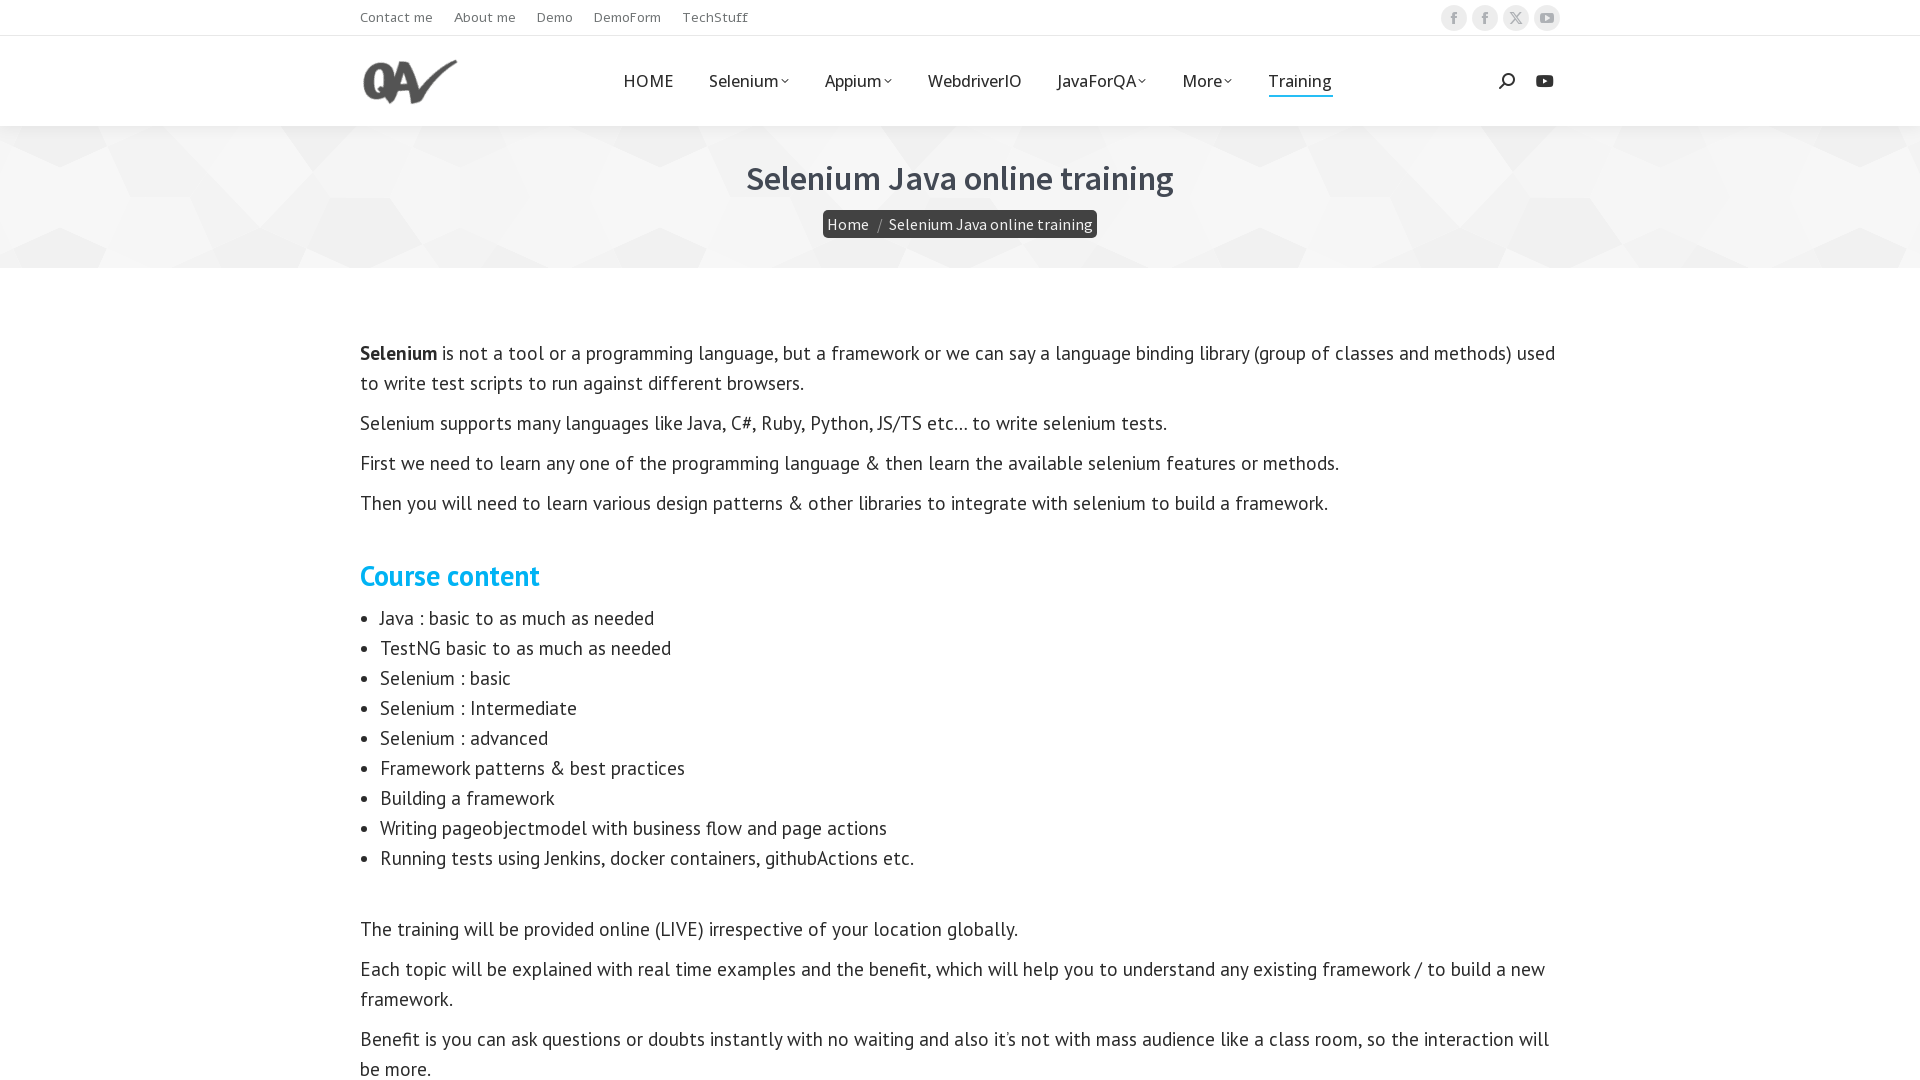

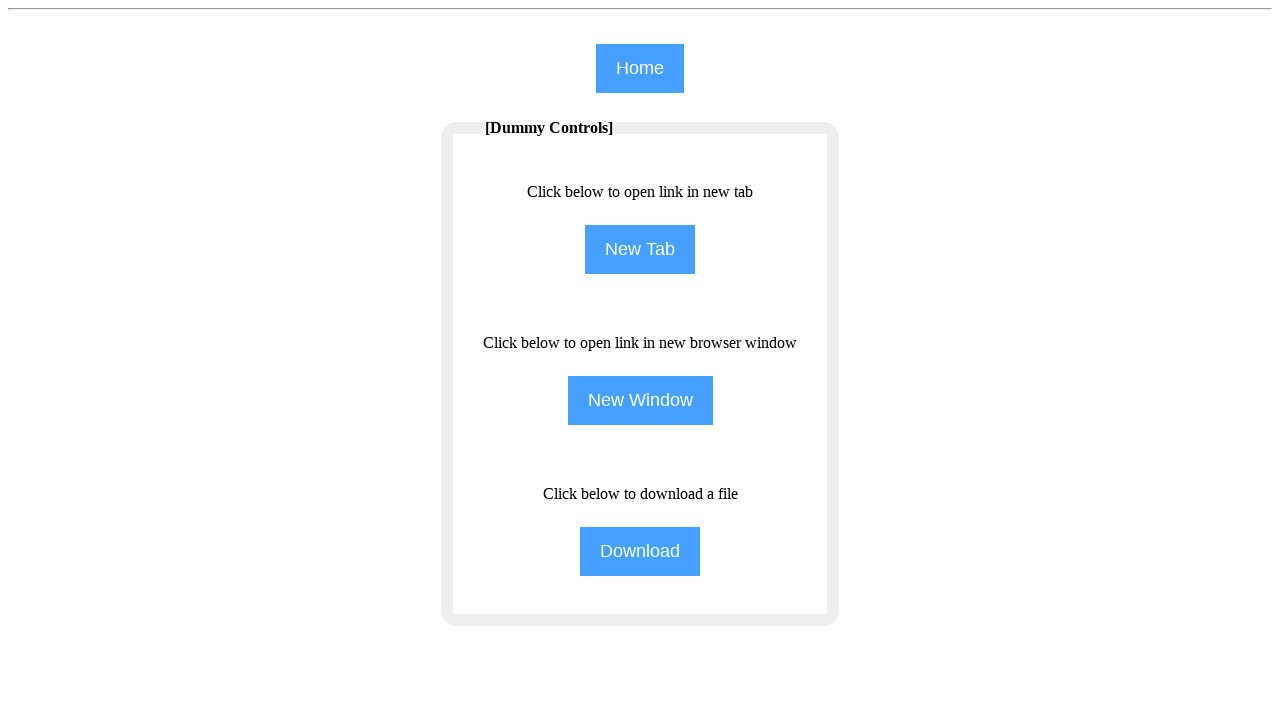